Tests dynamic content loading by clicking a start button and waiting for dynamically loaded text to appear on the page.

Starting URL: http://syntaxprojects.com/dynamic-elements-loading.php

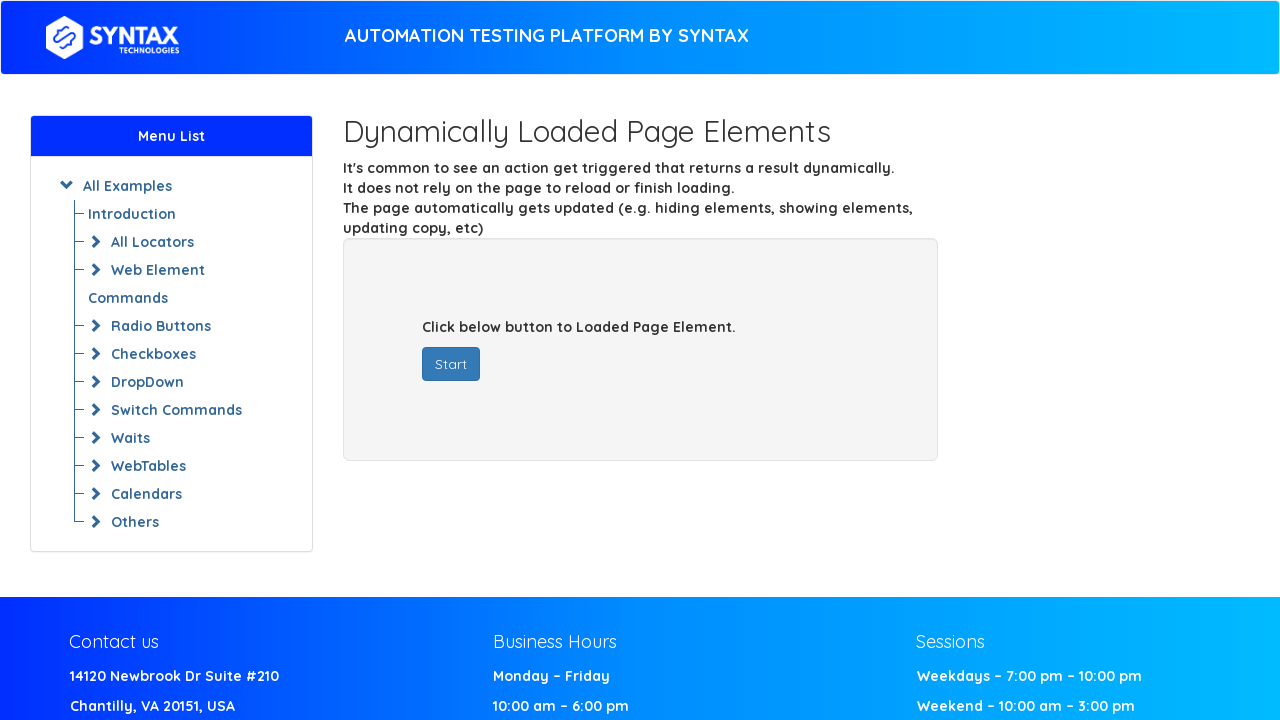

Clicked start button to trigger dynamic content loading at (451, 364) on button#startButton
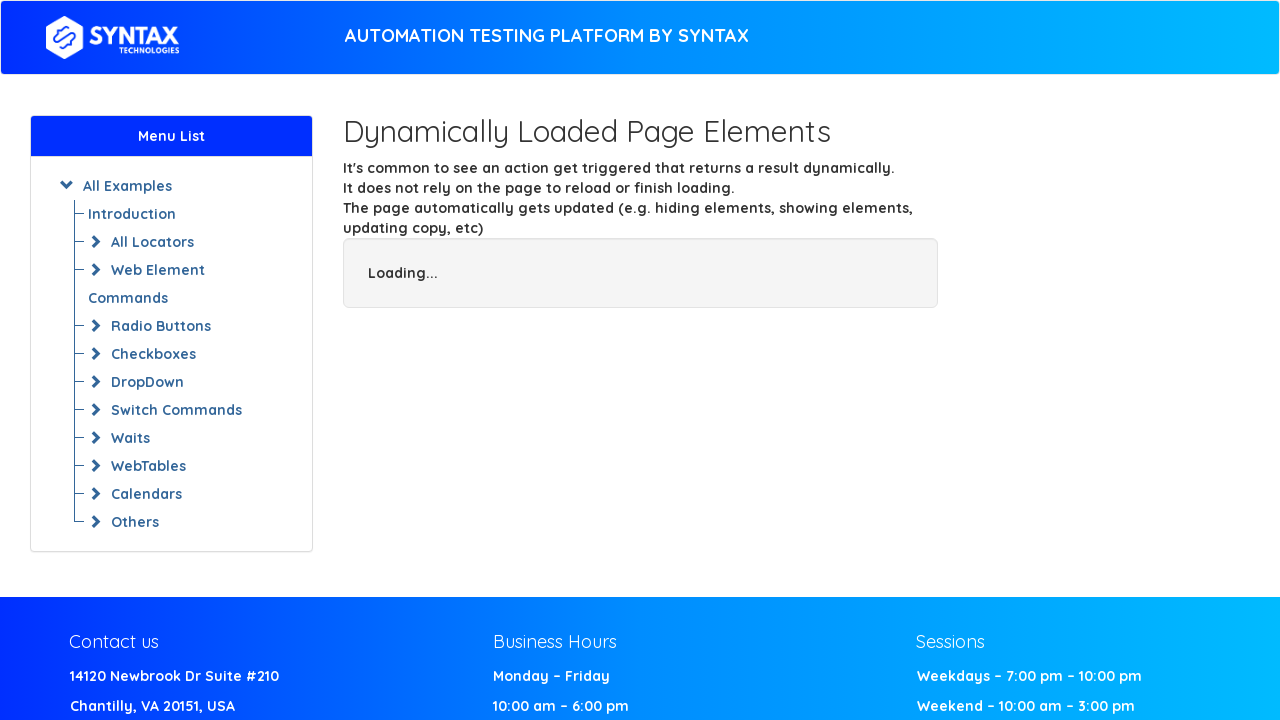

Waited for dynamically loaded text element to appear (up to 12 seconds)
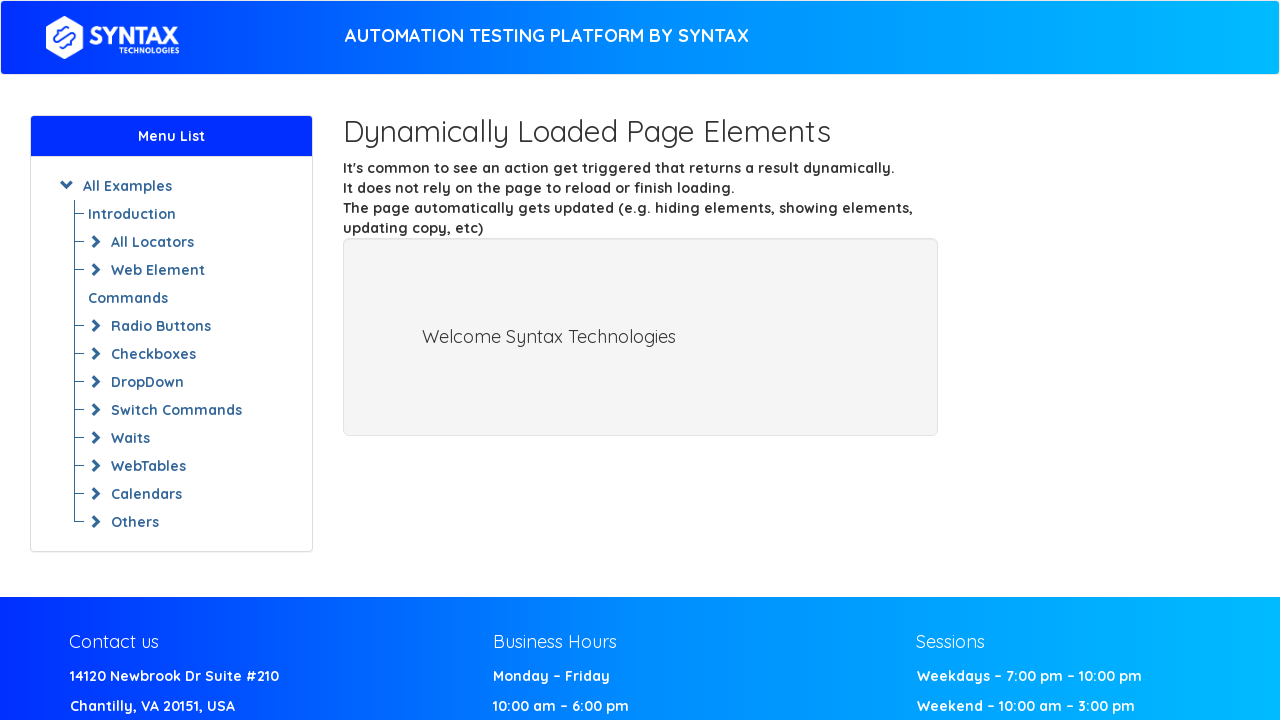

Located the dynamically loaded text element
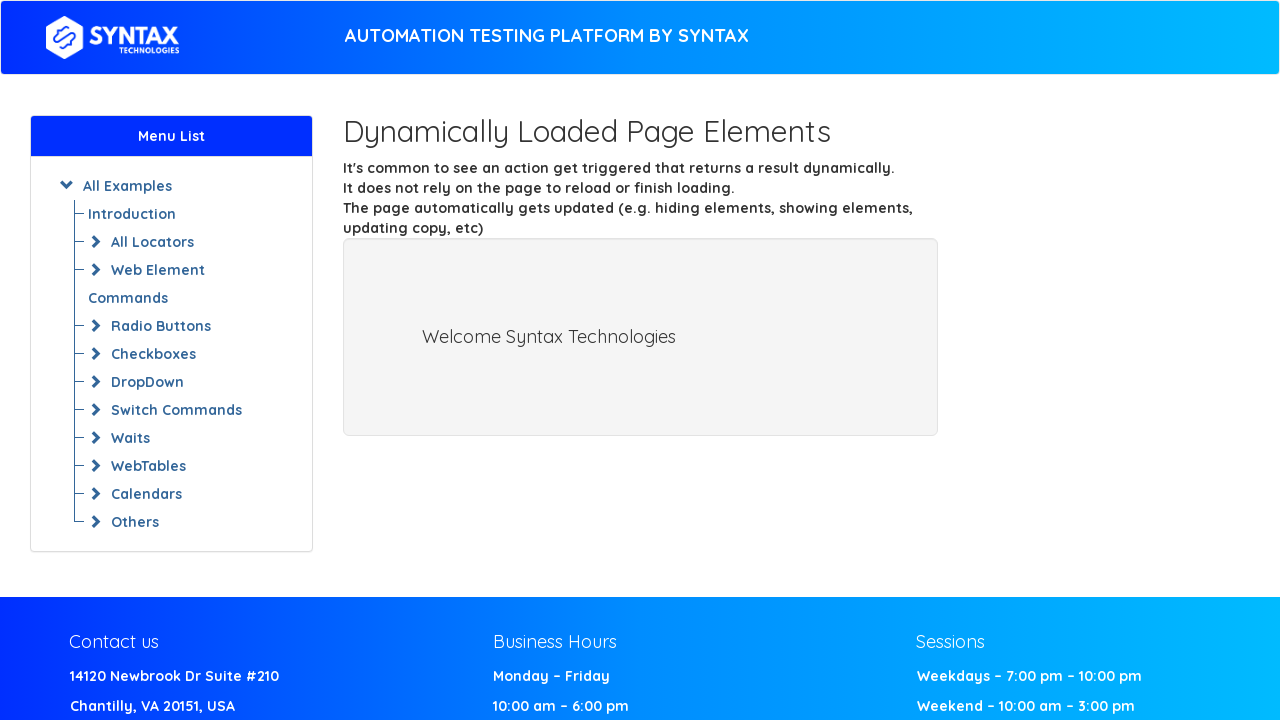

Verified dynamically loaded text element is visible
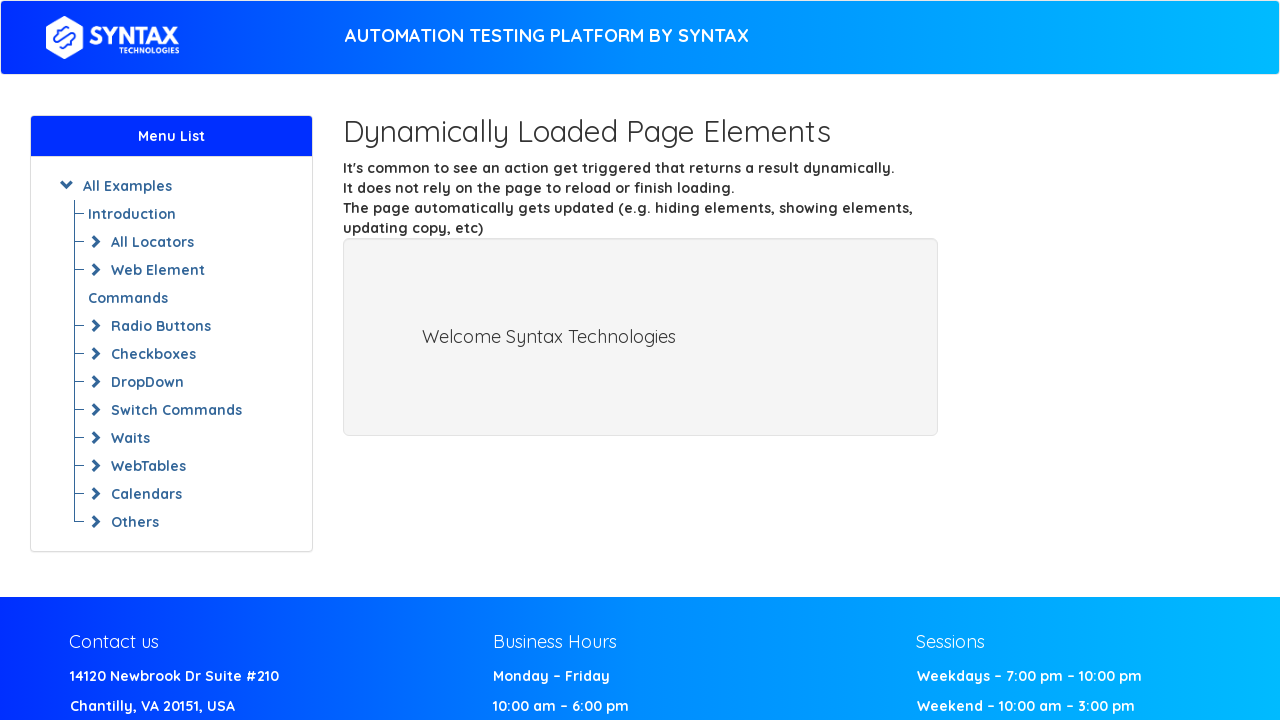

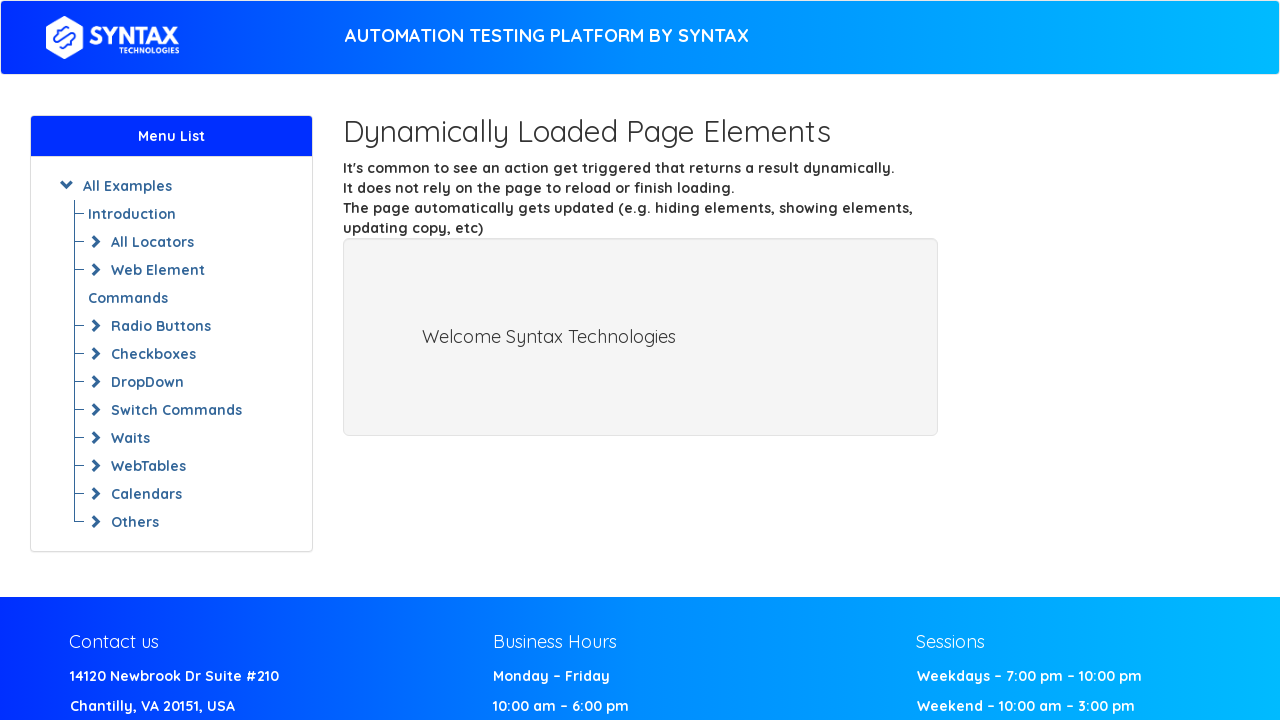